Tests form interaction by filling a text input field and toggling checkbox states

Starting URL: https://bonigarcia.dev/selenium-webdriver-java/web-form.html

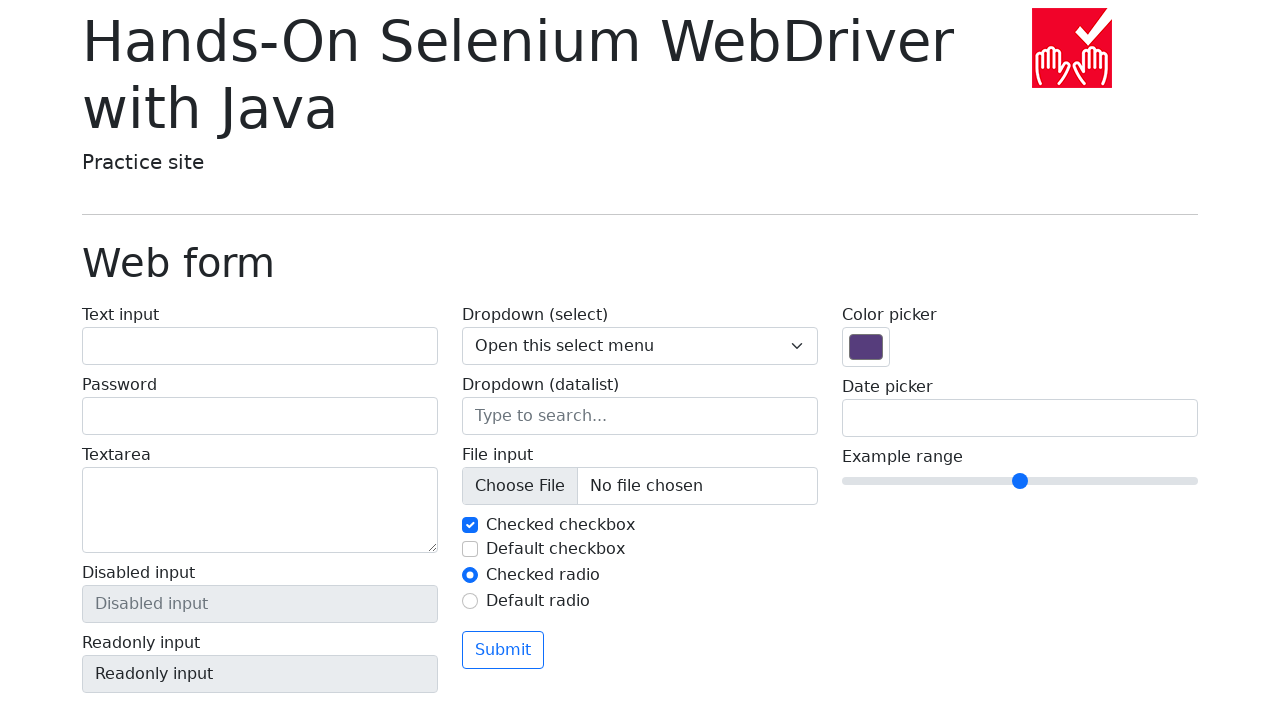

Filled text input field with 'Selenium Practice' on #my-text-id
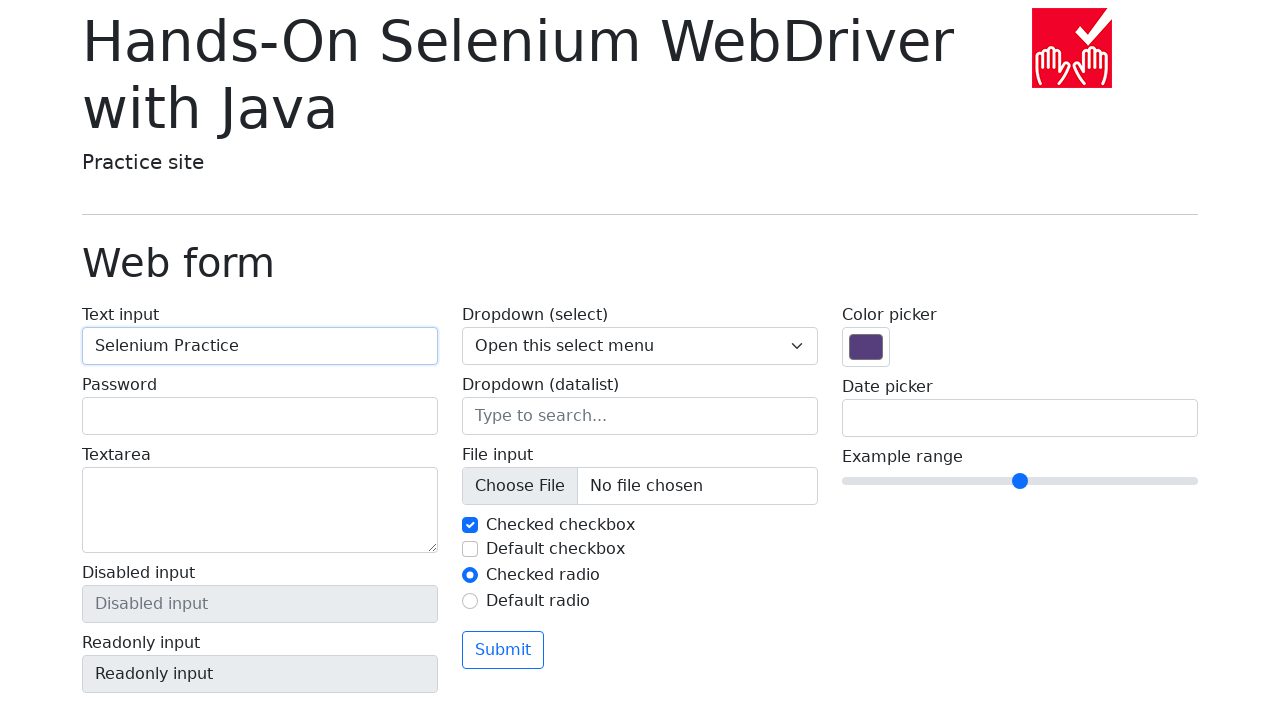

Toggled checkbox 2 at (470, 549) on #my-check-2
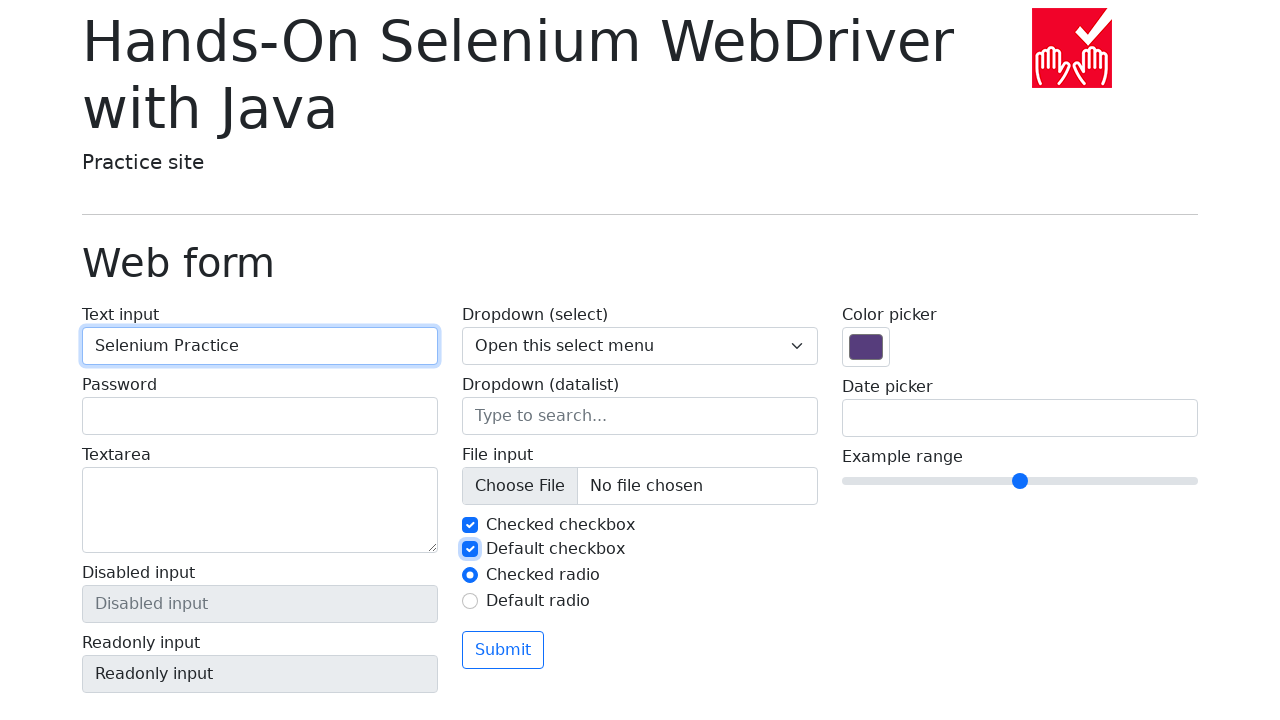

Toggled checkbox 1 at (470, 525) on #my-check-1
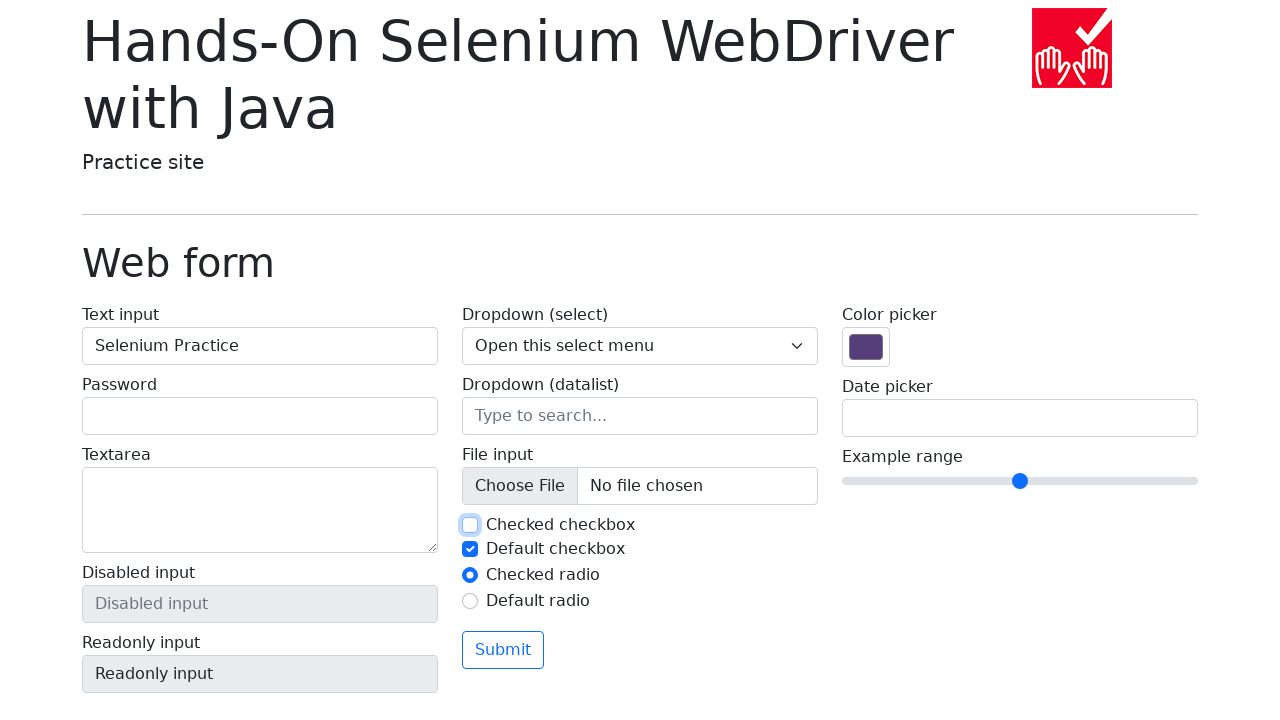

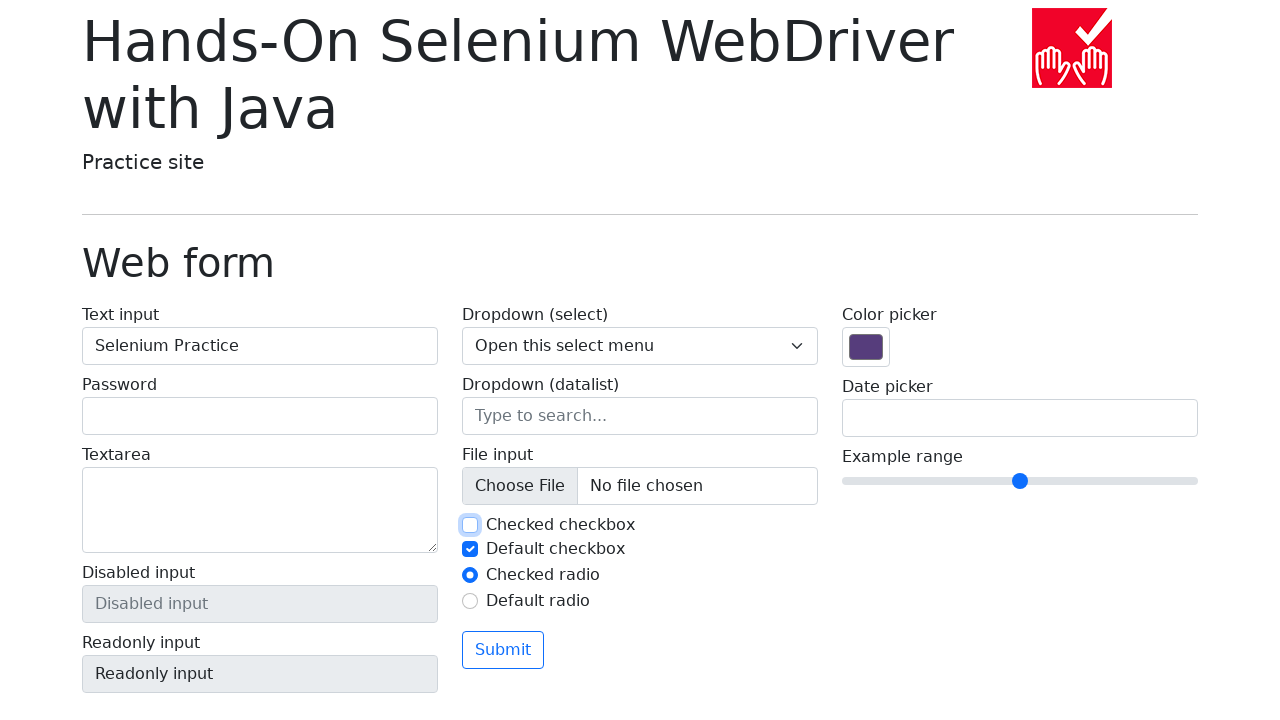